Tests JavaScript prompt alert handling by clicking a button to trigger a prompt popup, entering text into the prompt, and accepting it.

Starting URL: https://omayo.blogspot.com/

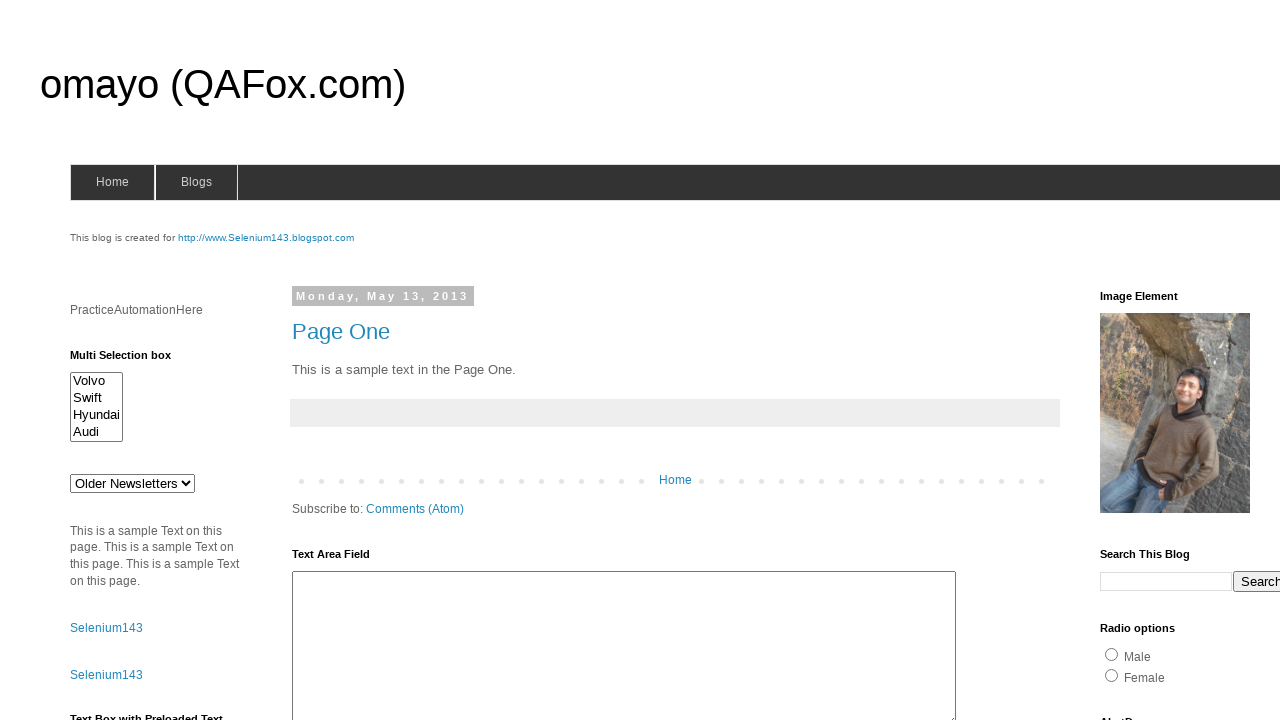

Clicked prompt button to trigger alert at (1140, 361) on #prompt
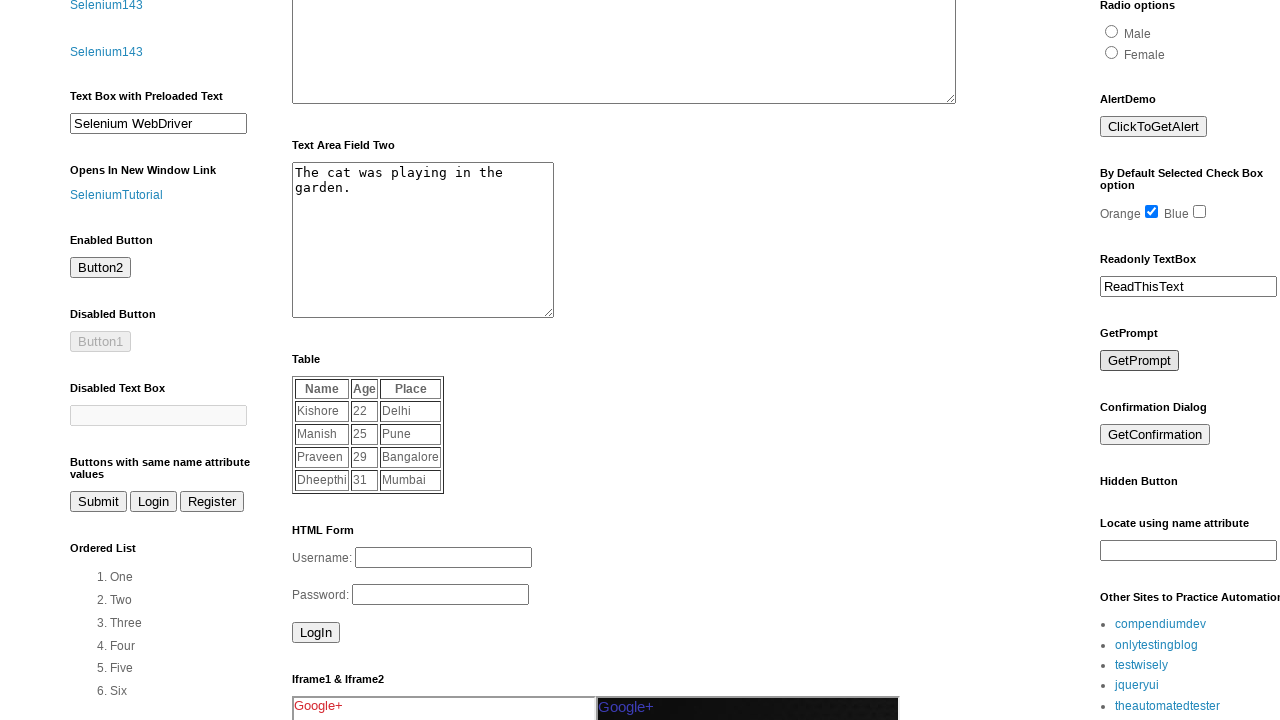

Set up dialog handler
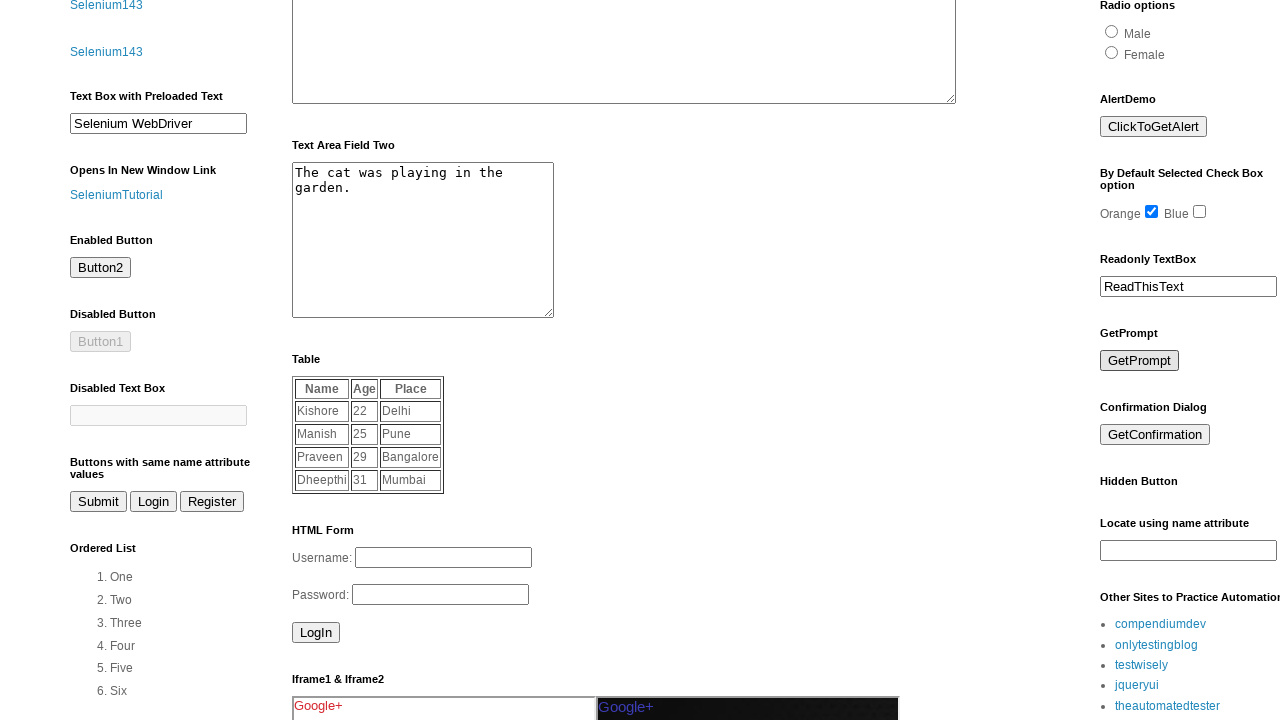

Clicked prompt button to trigger prompt dialog at (1140, 361) on #prompt
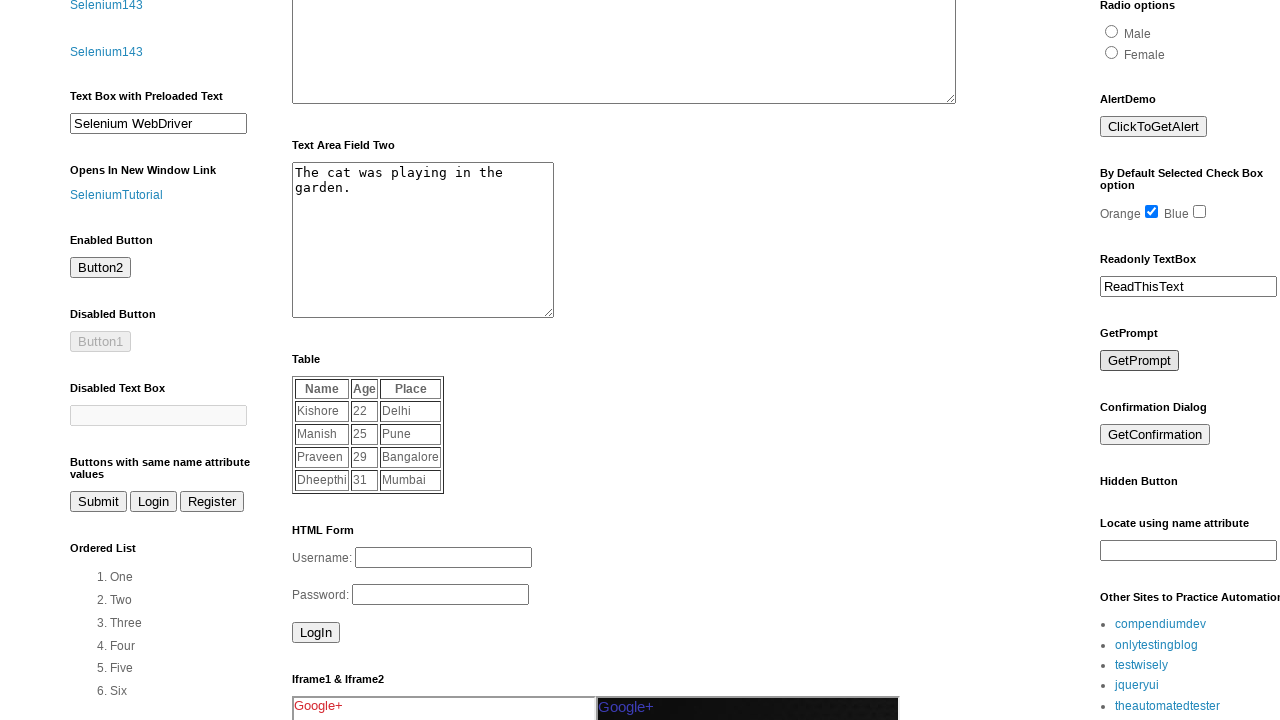

Waited for prompt dialog to be handled and accepted with text 'diksha'
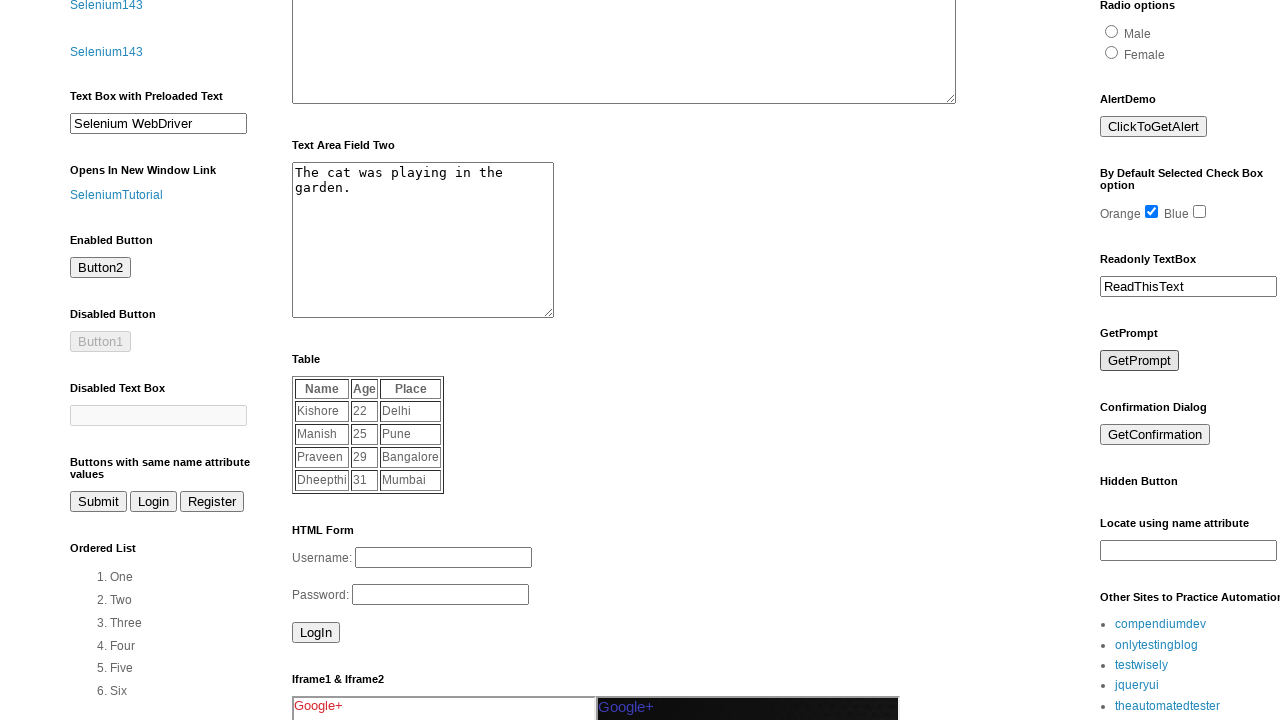

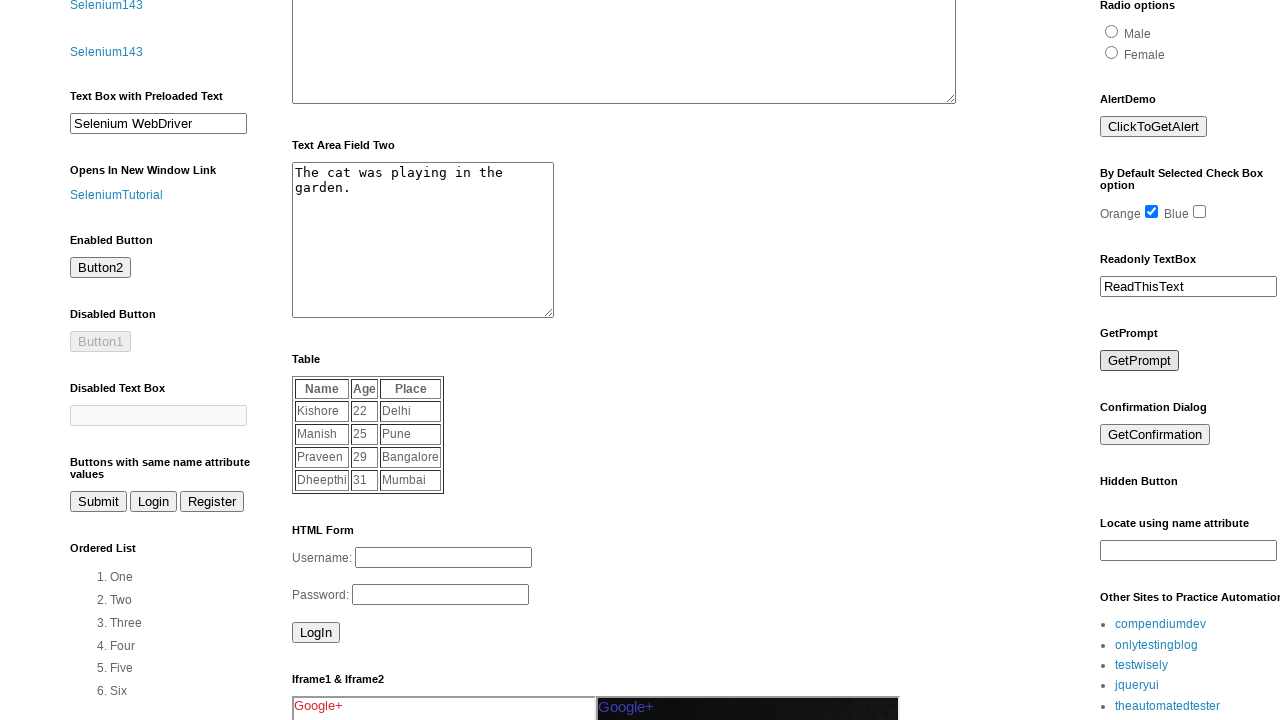